Tests jQuery UI interactions by navigating to the selectable feature, interacting with elements inside an iframe, then navigating to the droppable feature

Starting URL: https://jqueryui.com/

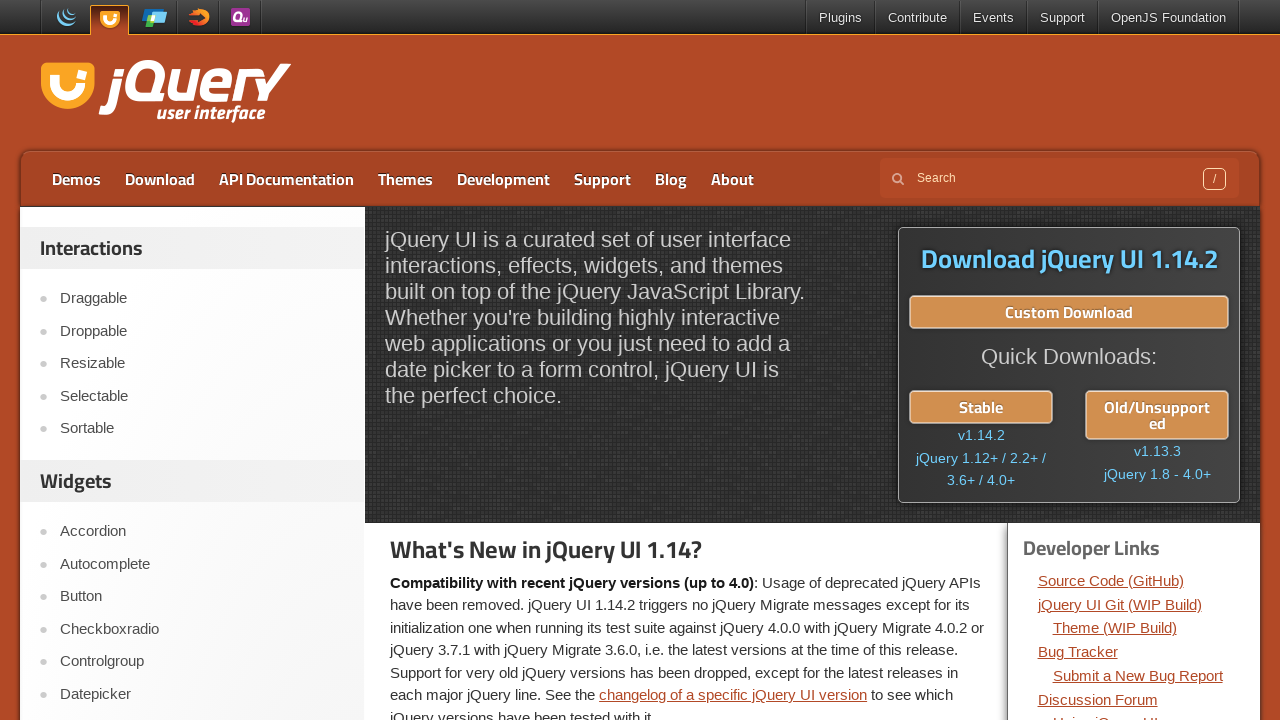

Clicked on selectable menu item in sidebar at (202, 396) on //*[@id="sidebar"]/aside[1]/ul/li[4]/a
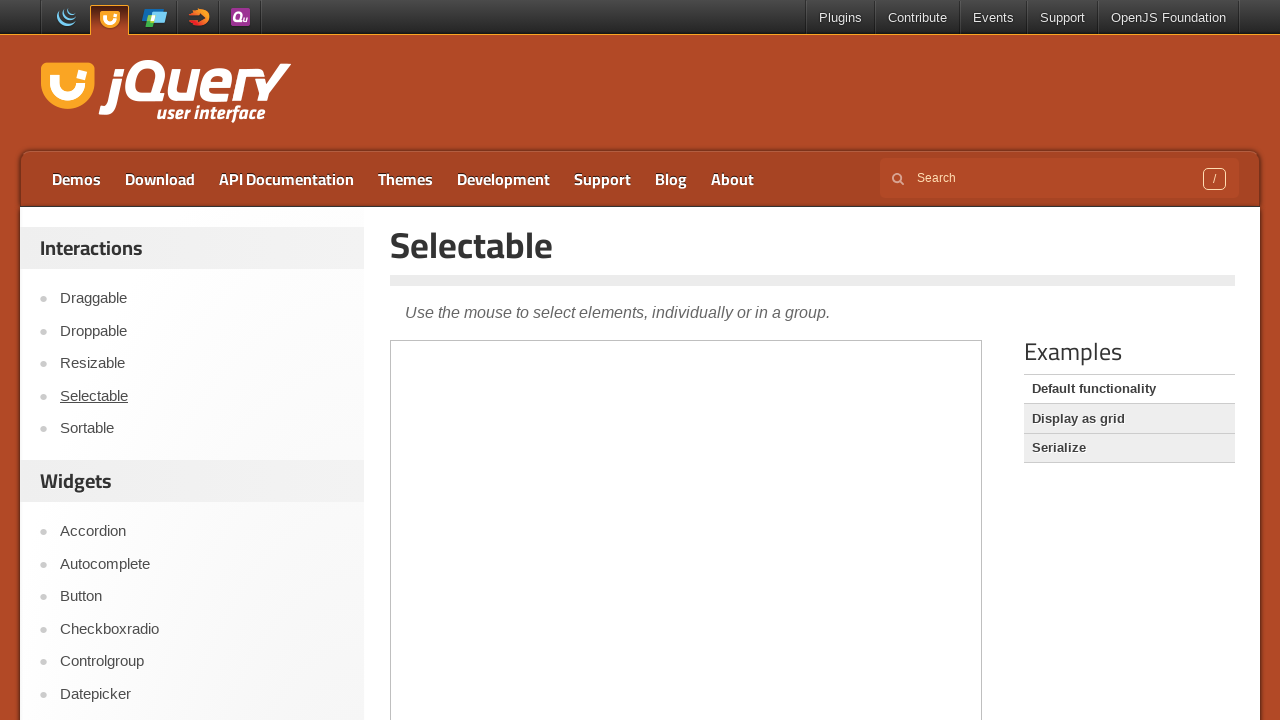

Located and switched context to demo iframe
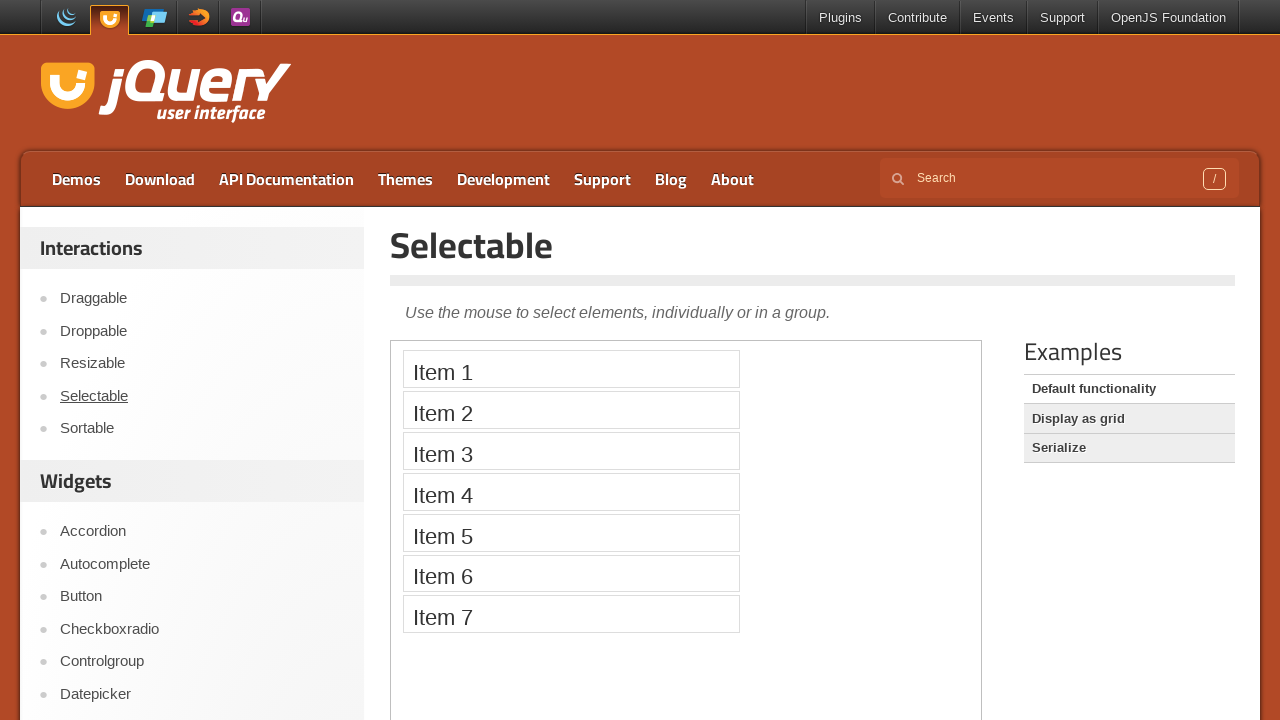

Clicked on the 4th selectable item within iframe at (571, 492) on .demo-frame >> nth=0 >> internal:control=enter-frame >> //*[@id="selectable"]/li
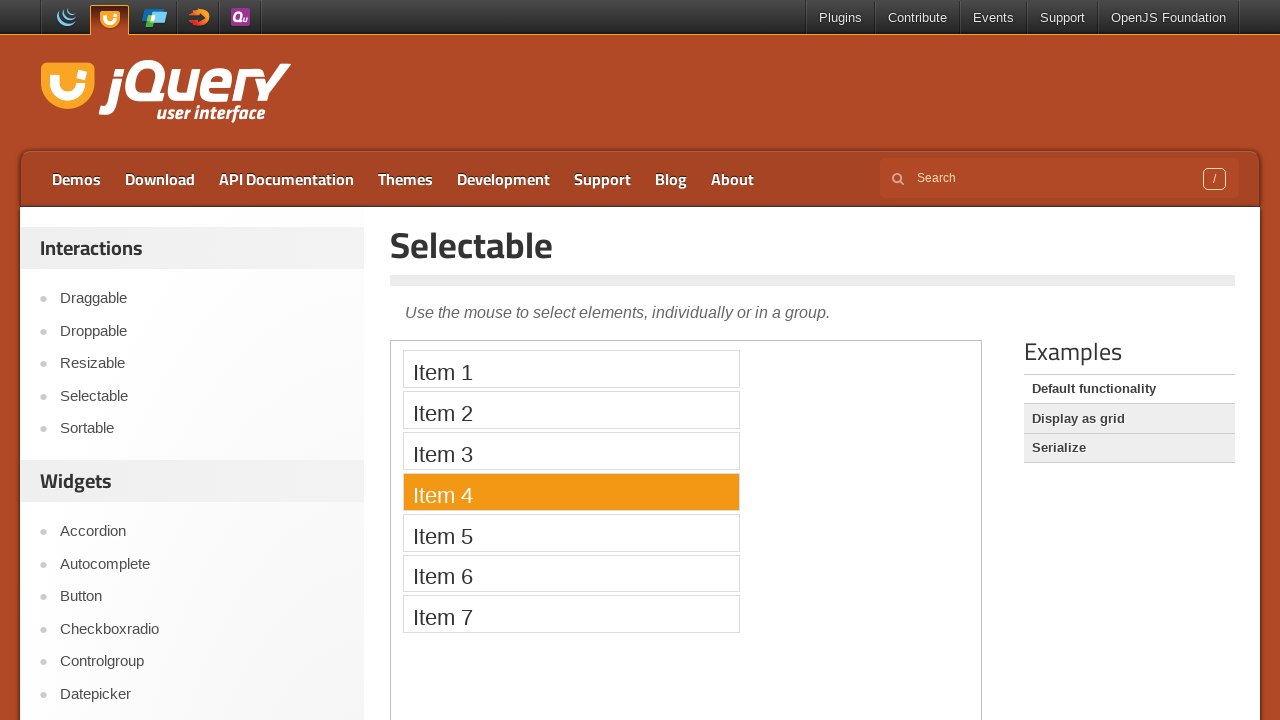

Clicked on droppable menu item, exiting iframe context at (202, 331) on //*[@id="sidebar"]/aside[1]/ul/li[2]/a
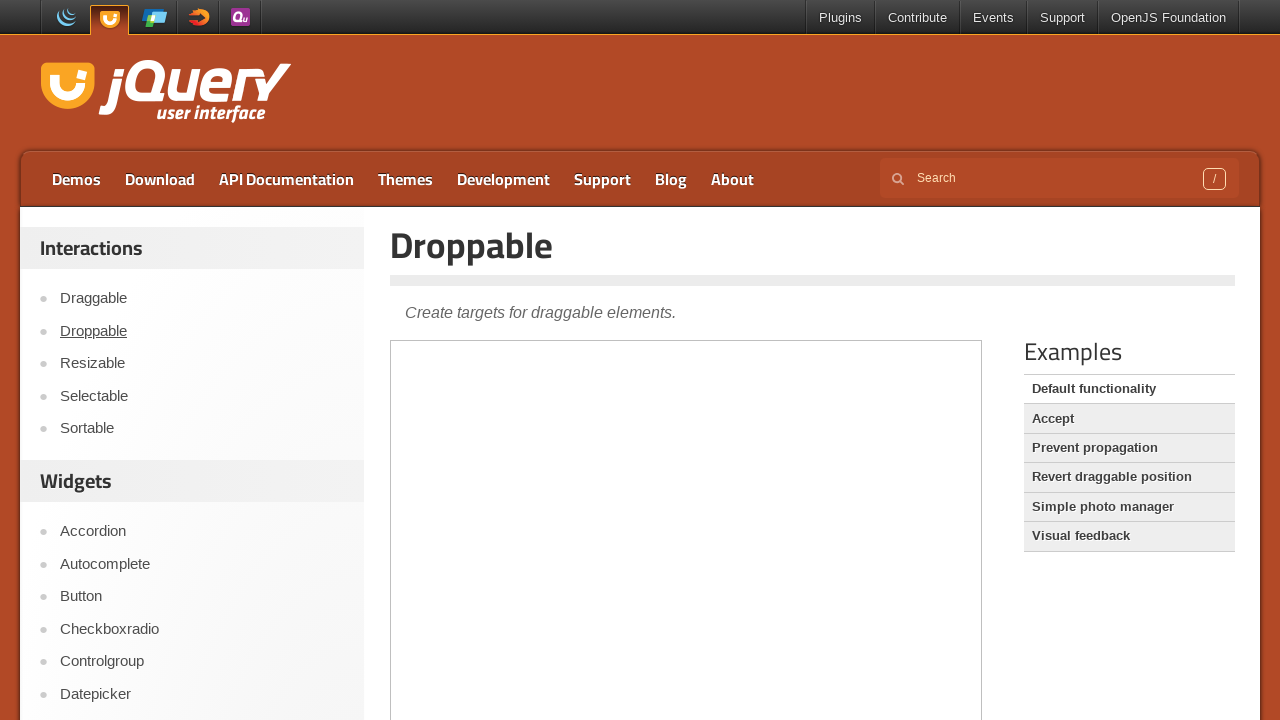

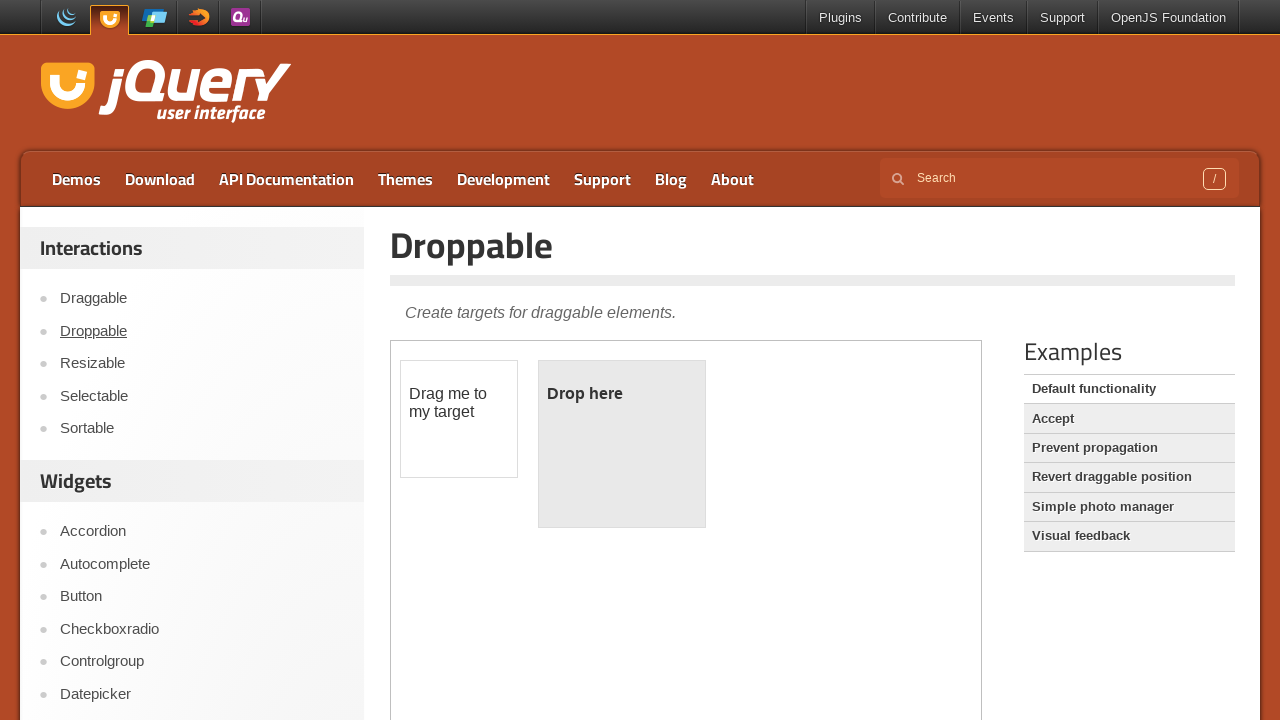